Navigates to Duolingo homepage and waits for the page to load

Starting URL: https://www.duolingo.com/

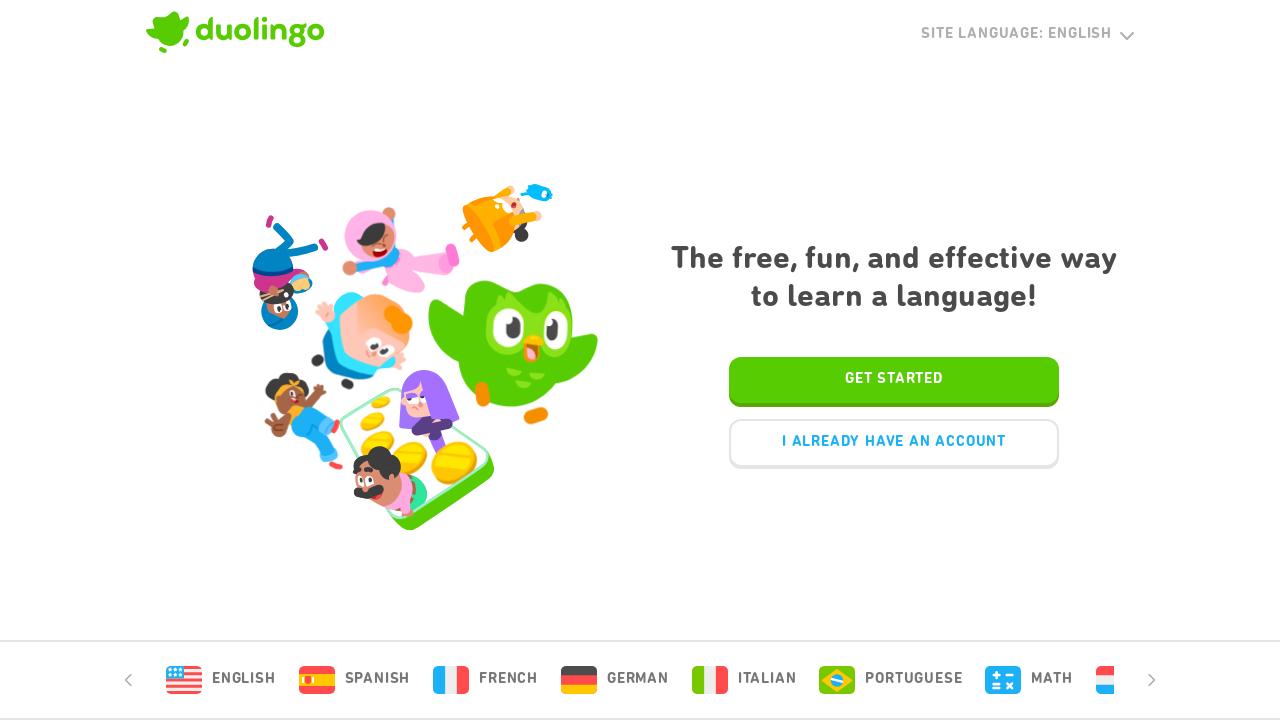

Waited for DOM content to load on Duolingo homepage
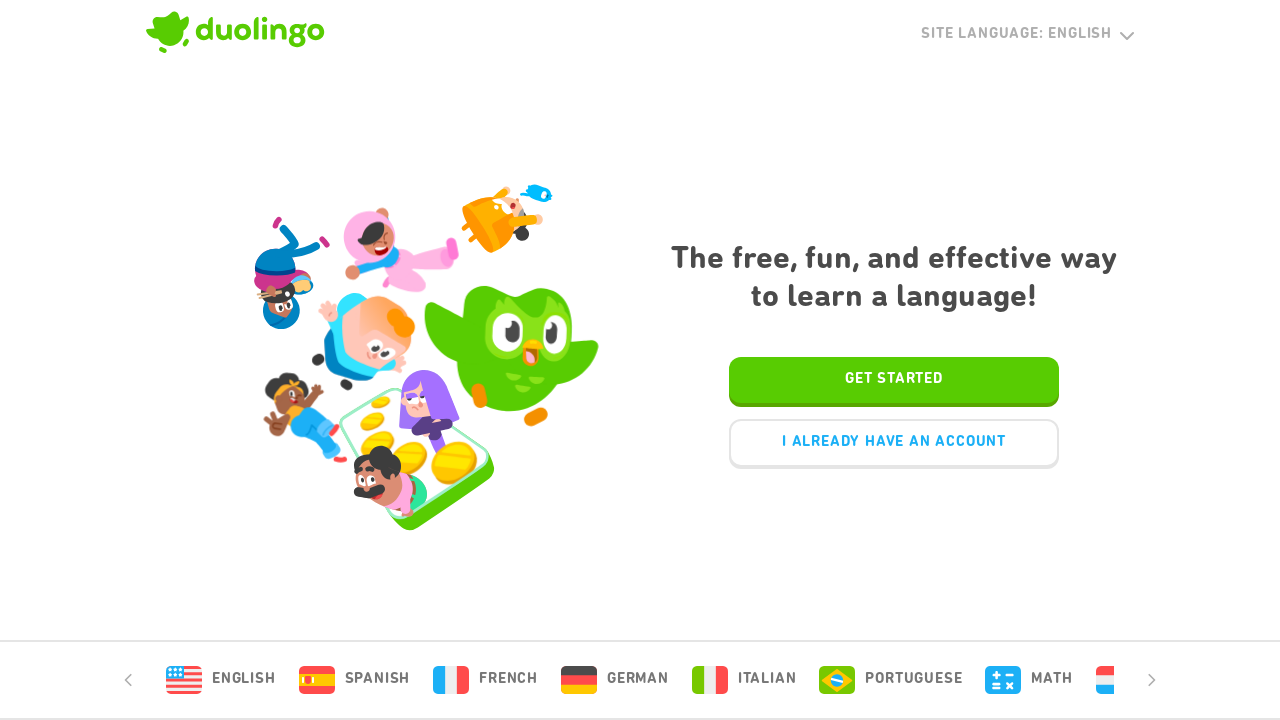

Verified body element is present on Duolingo homepage
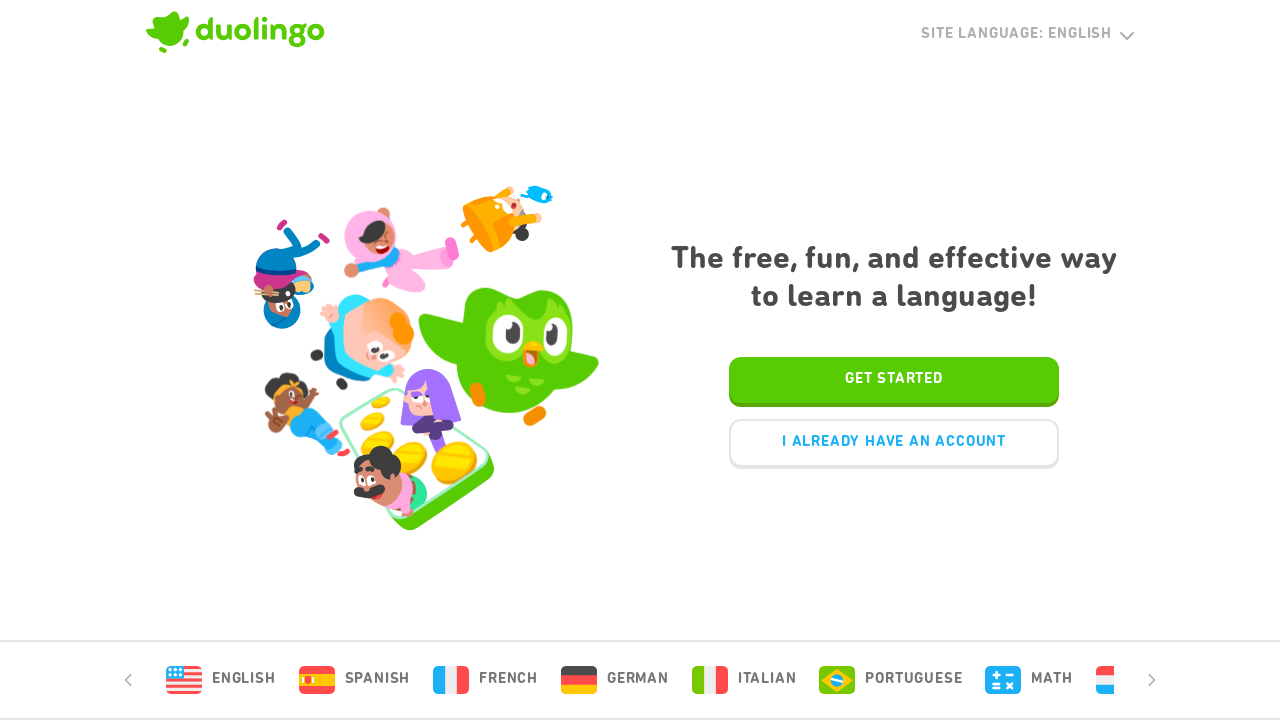

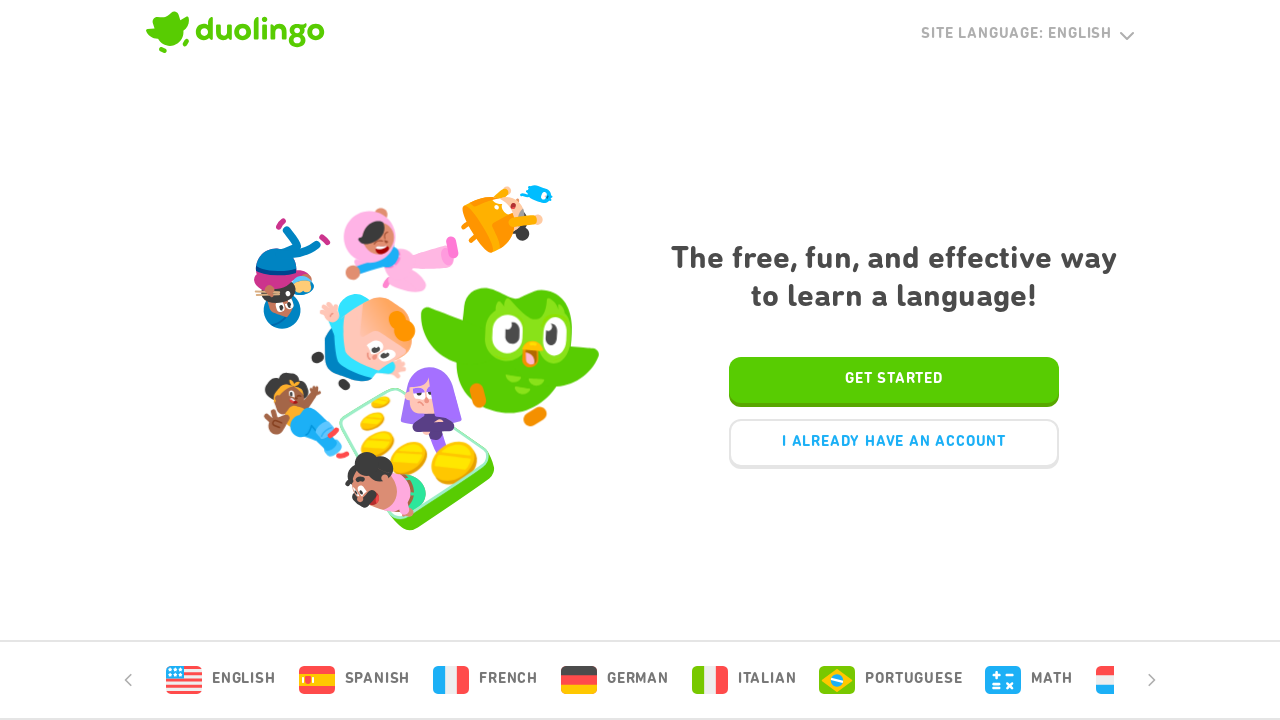